Navigates to an automation practice page and verifies that footer links are present and accessible

Starting URL: https://www.rahulshettyacademy.com/AutomationPractice/

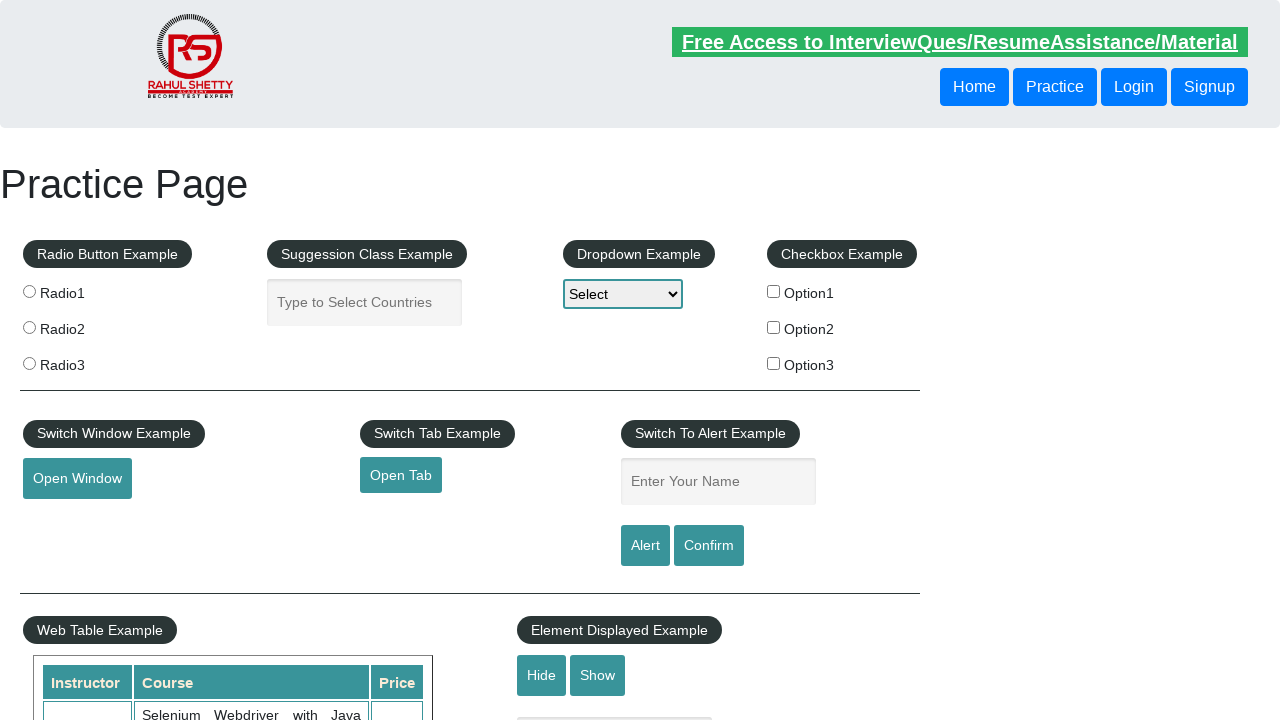

Waited for footer links to load
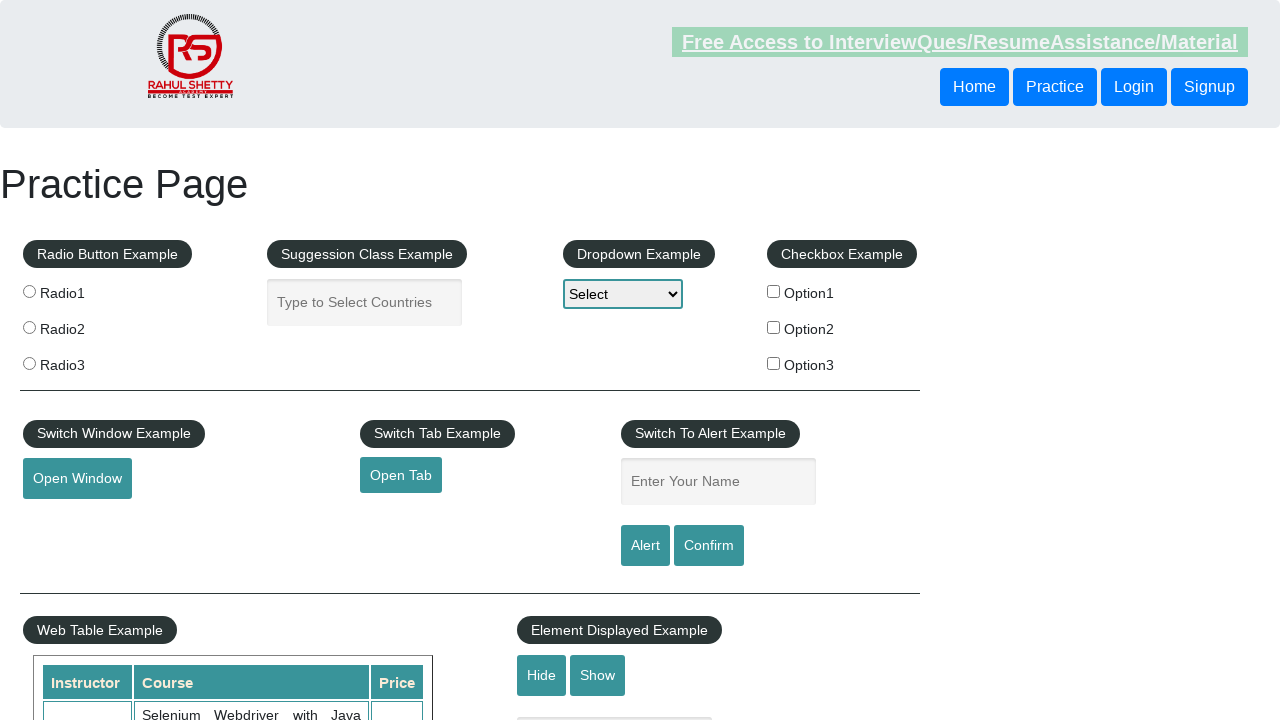

Retrieved all footer links from the page
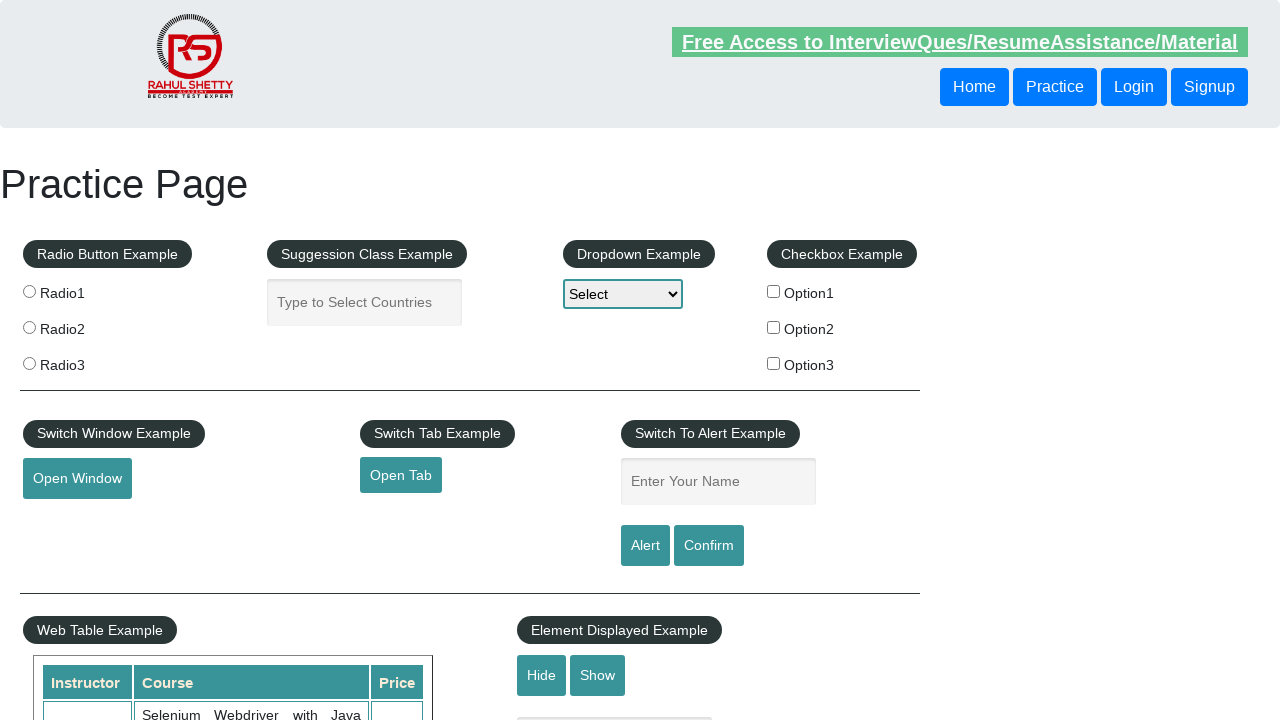

Verified that footer links are present (20 links found)
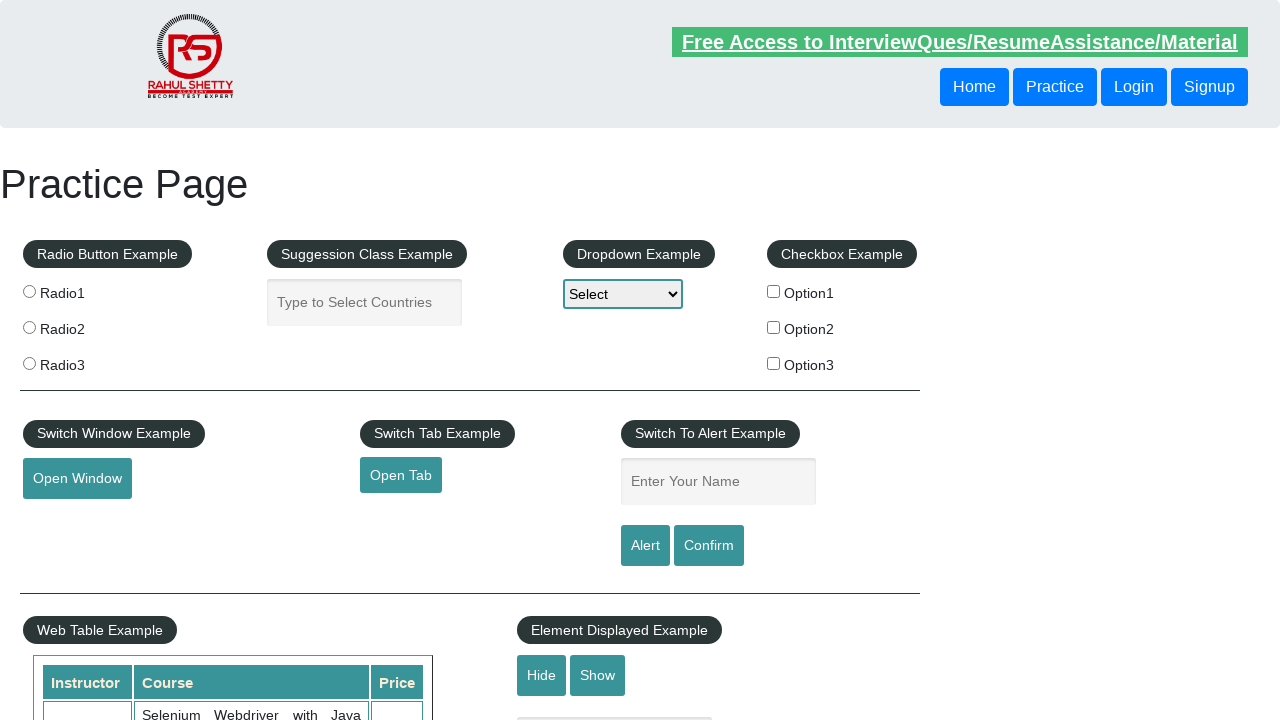

Retrieved text content from footer link 1: 'Discount Coupons'
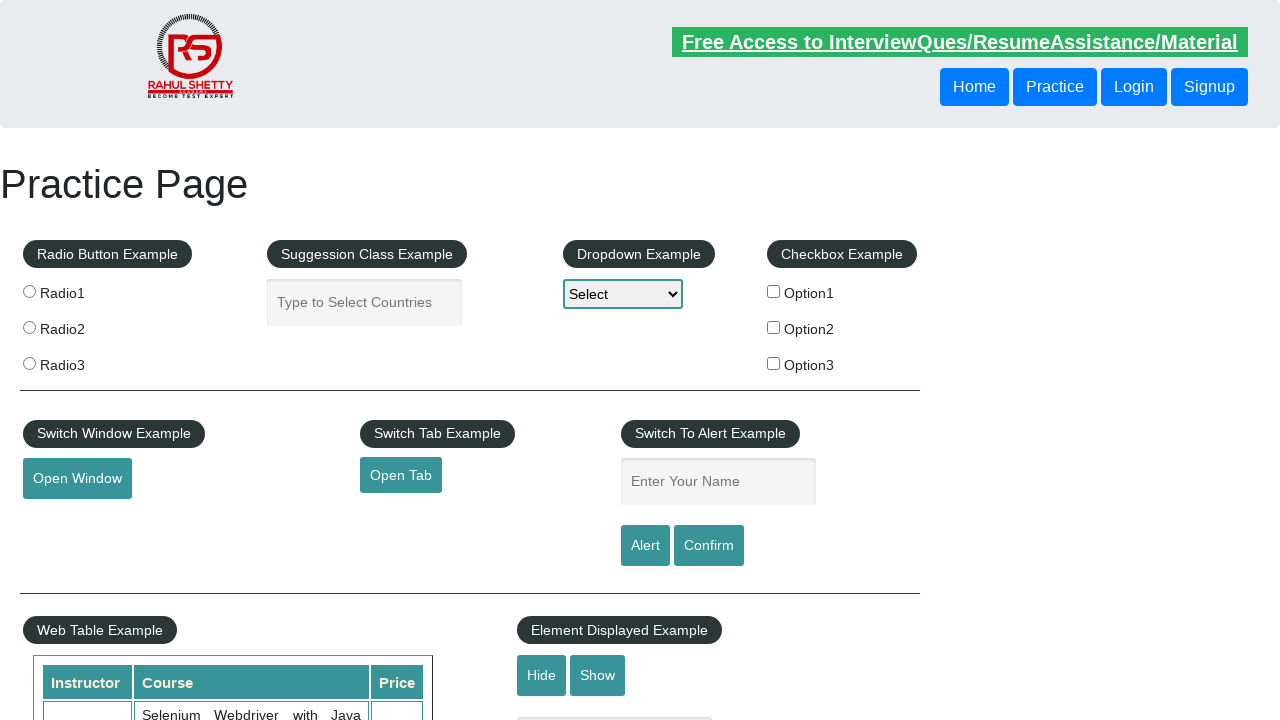

Verified footer link 1 'Discount Coupons' has href attribute: #
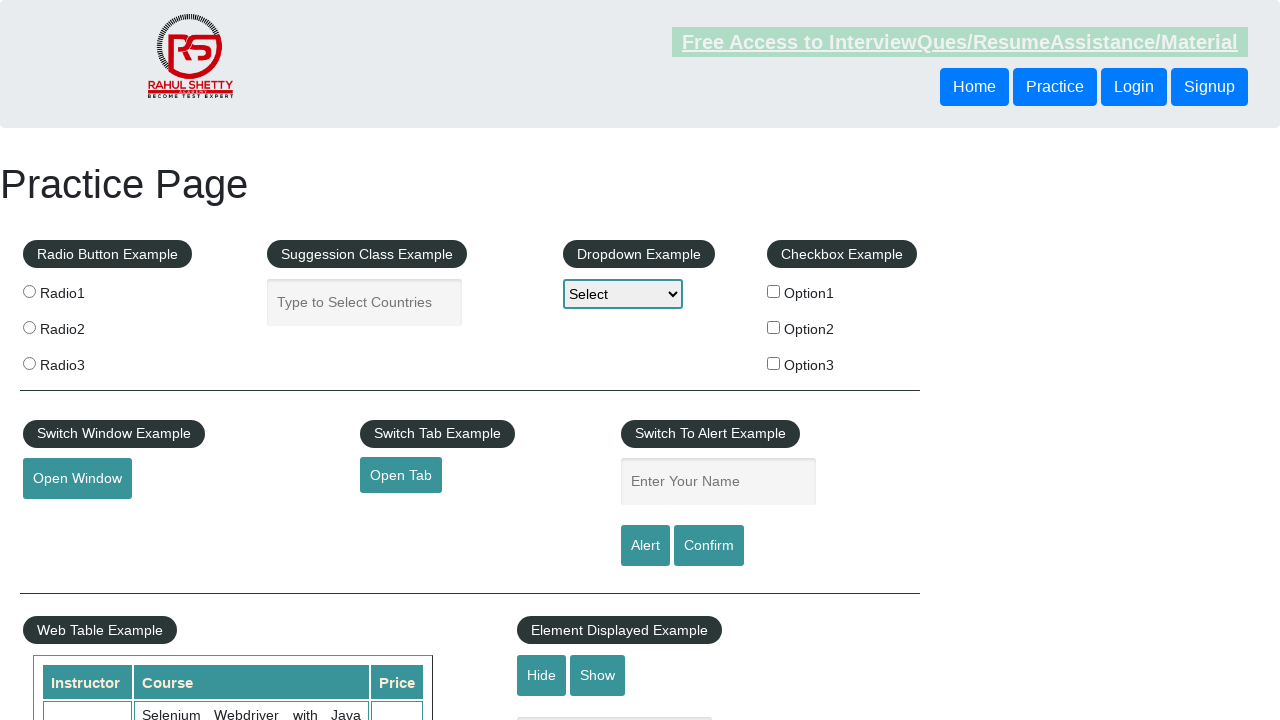

Retrieved text content from footer link 2: 'REST API'
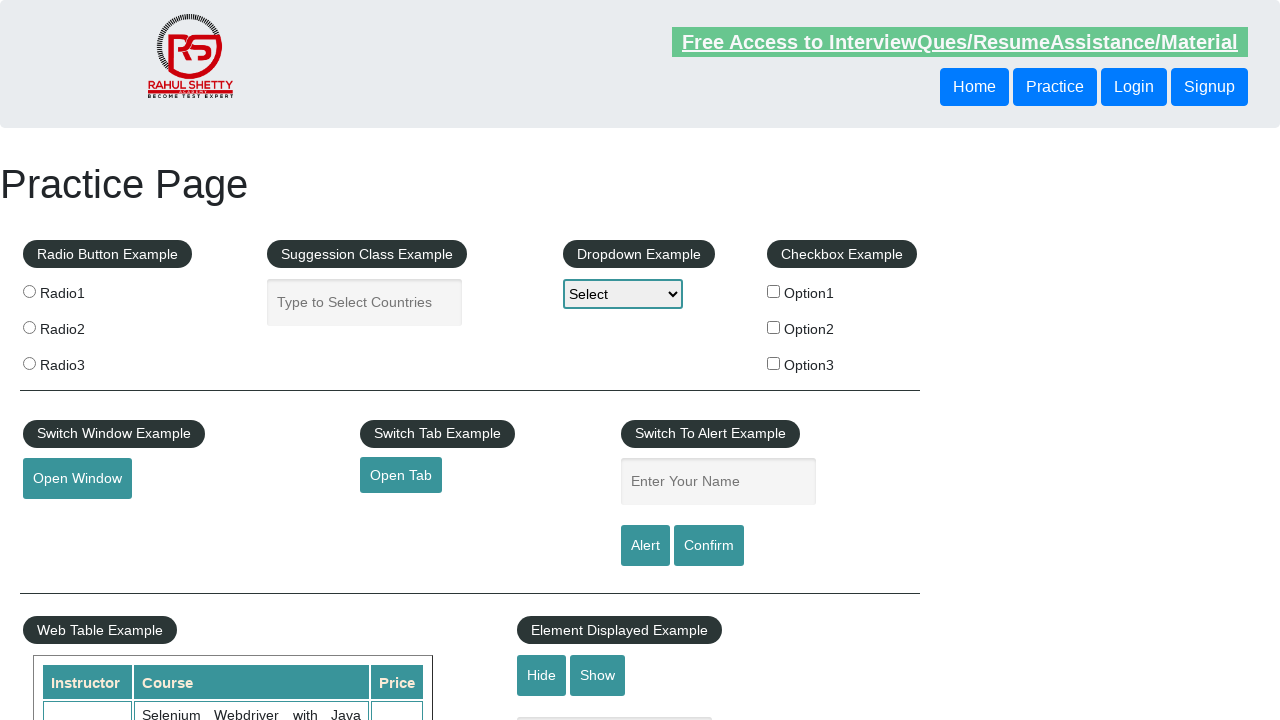

Verified footer link 2 'REST API' has href attribute: http://www.restapitutorial.com/
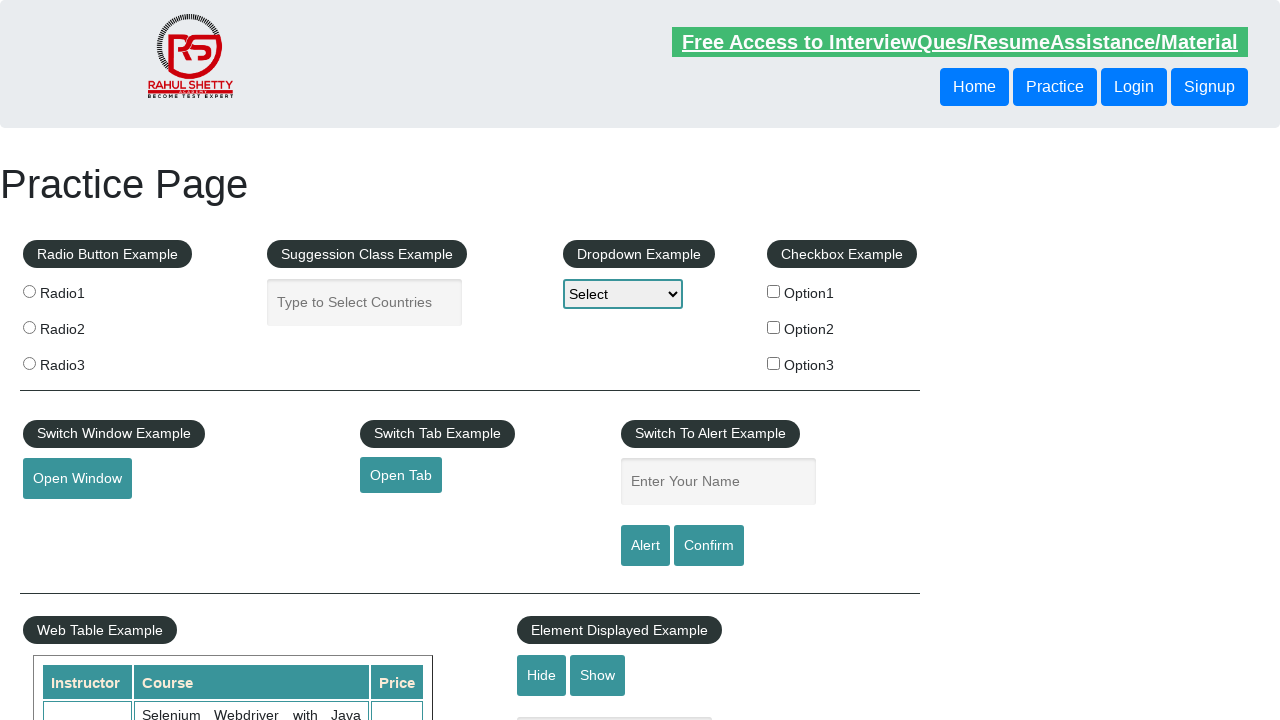

Retrieved text content from footer link 3: 'SoapUI'
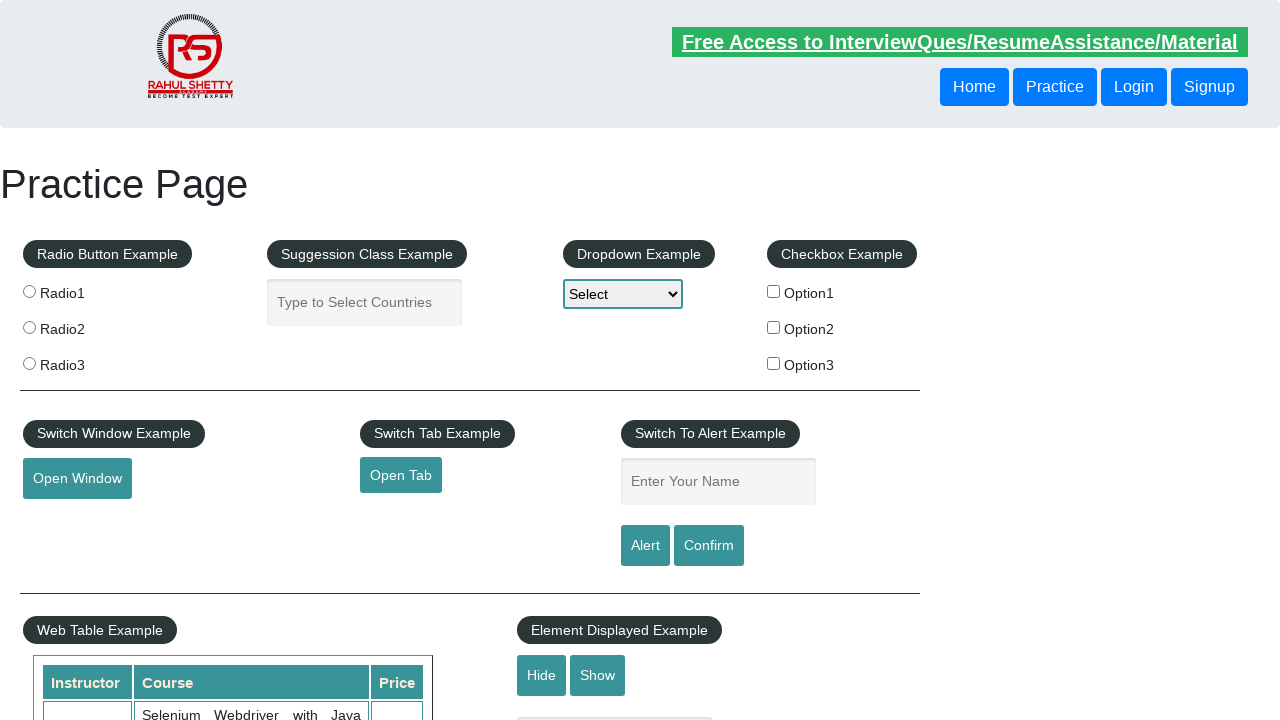

Verified footer link 3 'SoapUI' has href attribute: https://www.soapui.org/
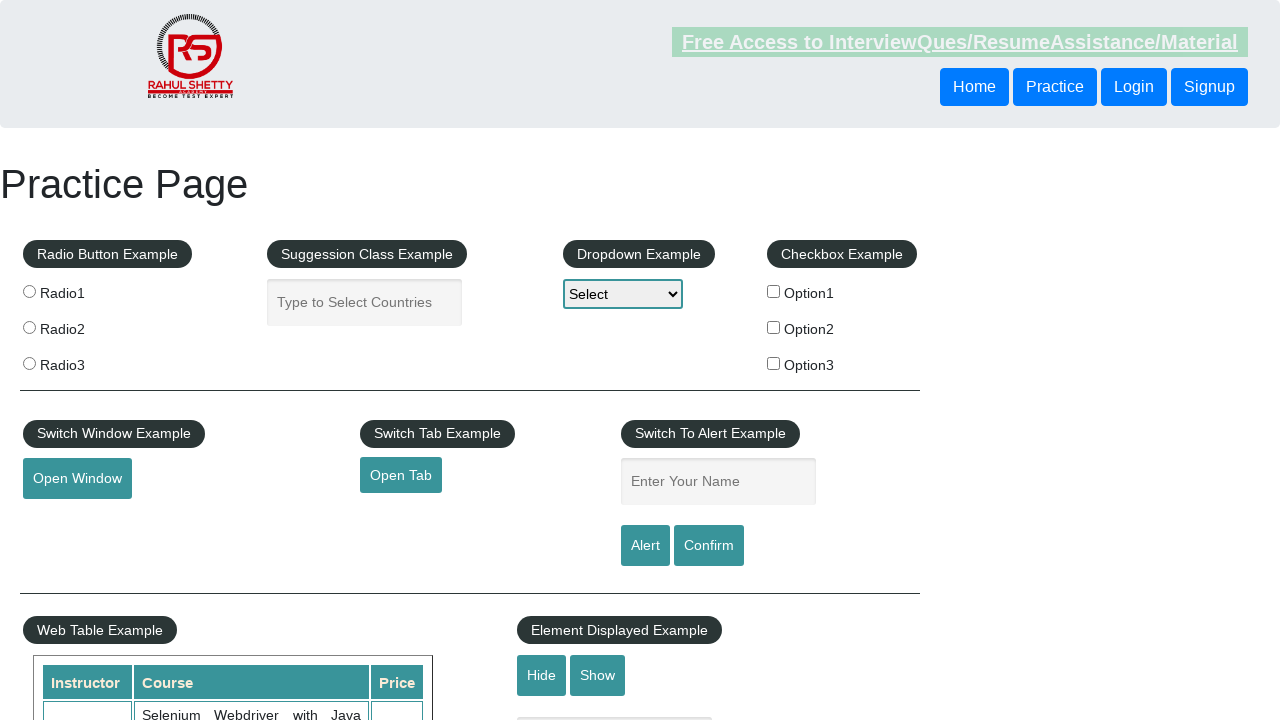

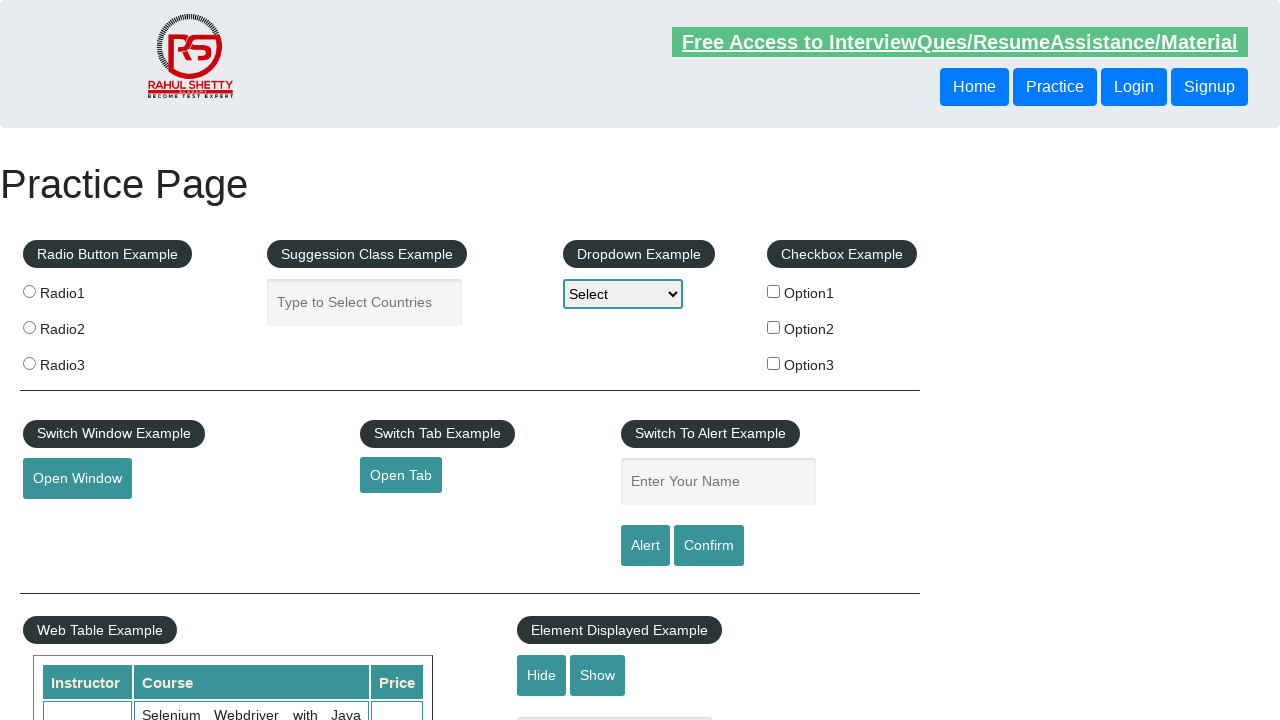